Tests mouse hover functionality by hovering over an element and then clicking a link that appears in the hover menu

Starting URL: https://rahulshettyacademy.com/AutomationPractice/

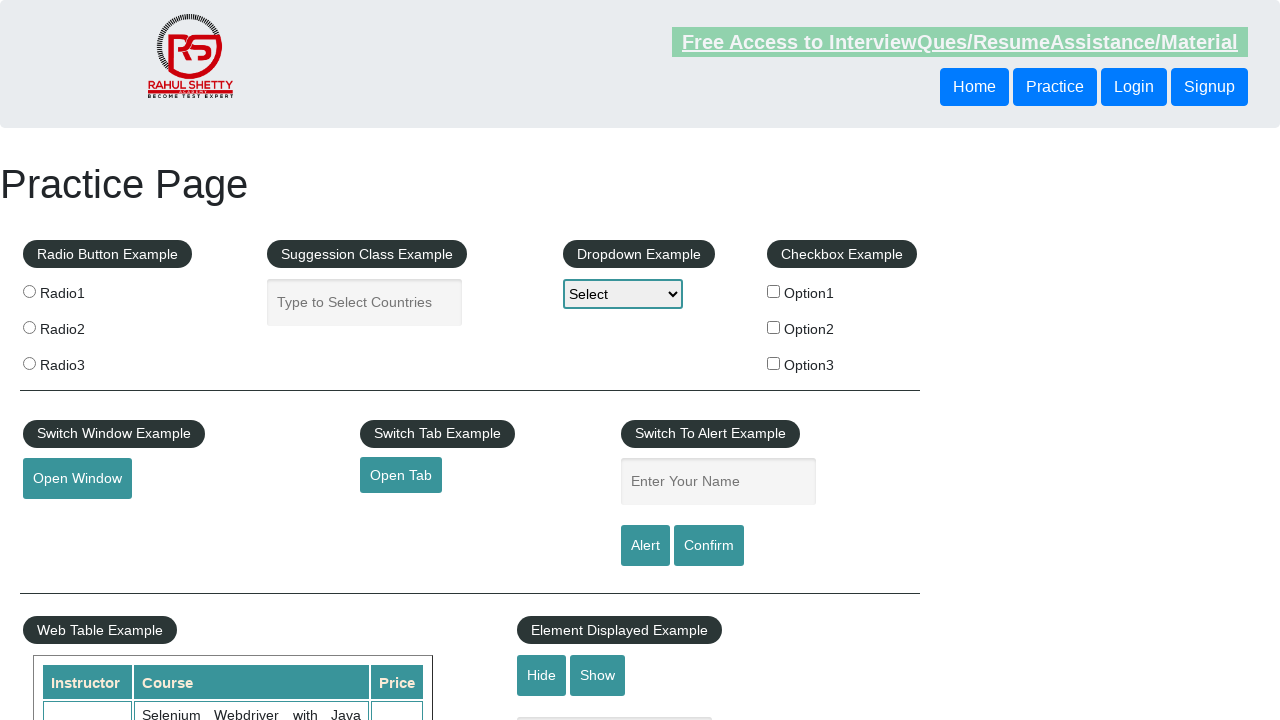

Hovered over mouse hover element at (83, 361) on #mousehover
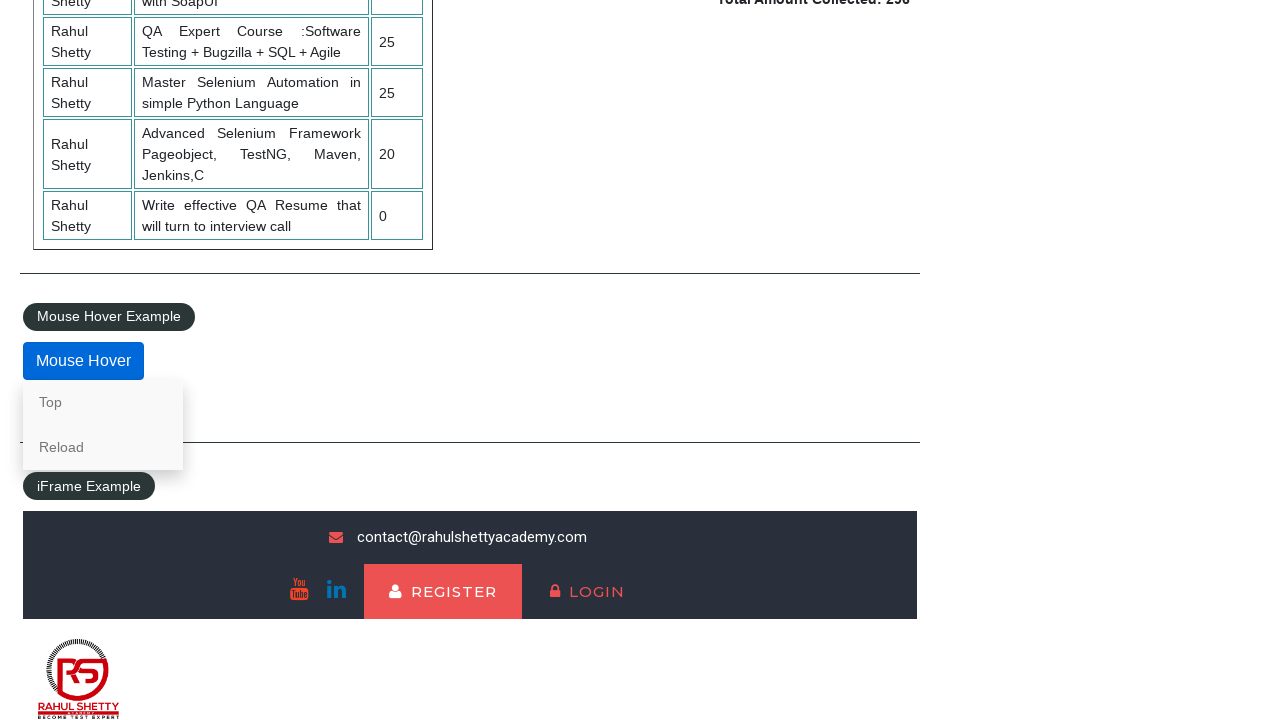

Clicked the 'Top' link from hover menu at (103, 402) on a[href='#top']
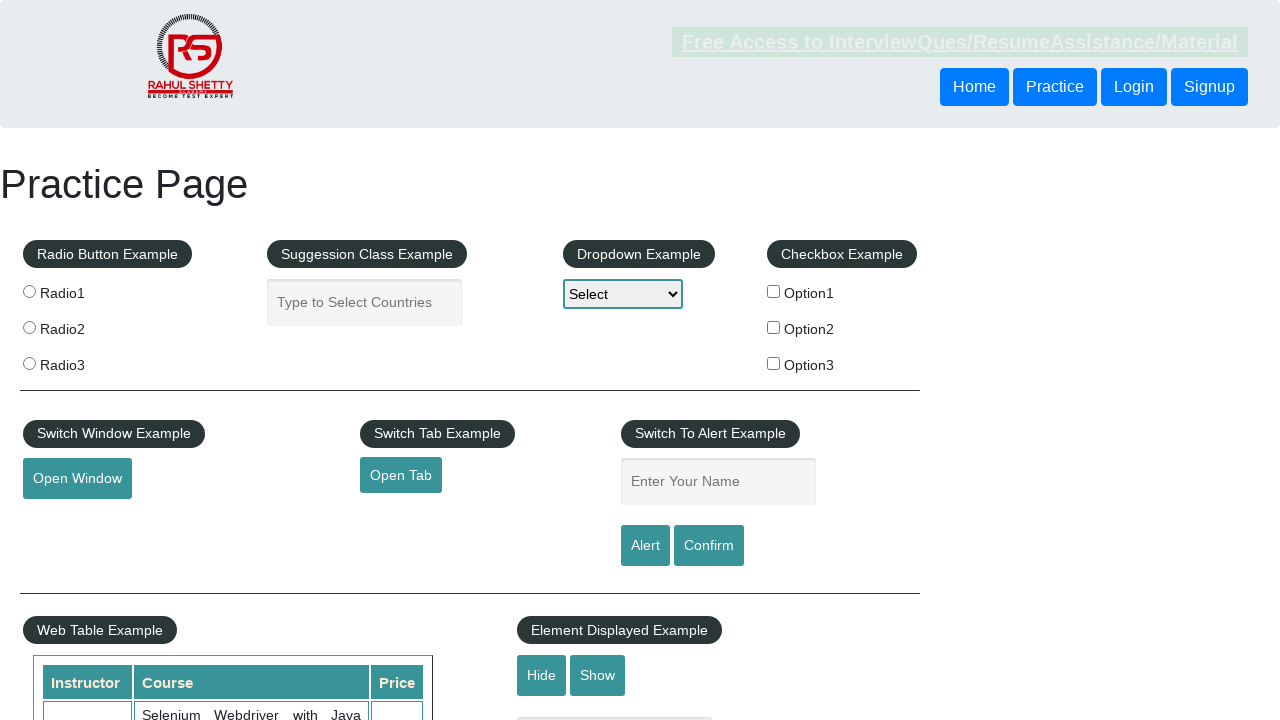

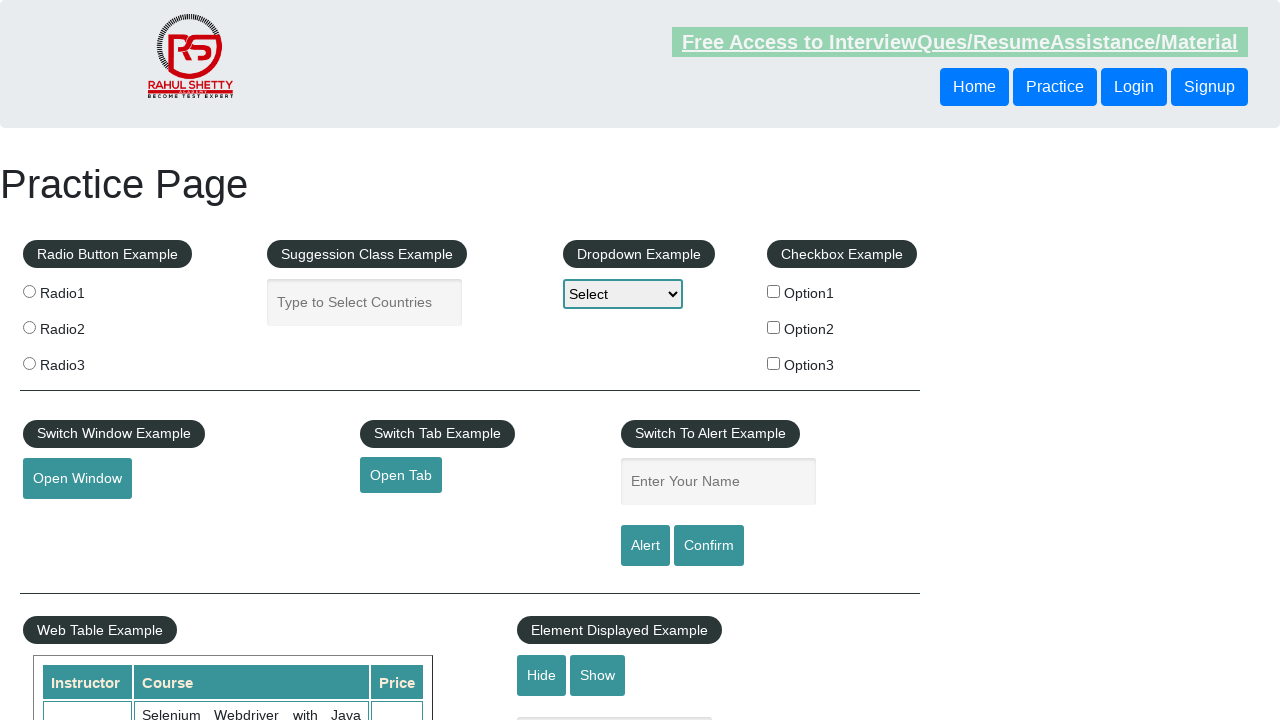